Tests the datepicker functionality by entering a date value into the date input field and pressing Enter to confirm the selection

Starting URL: https://formy-project.herokuapp.com/datepicker

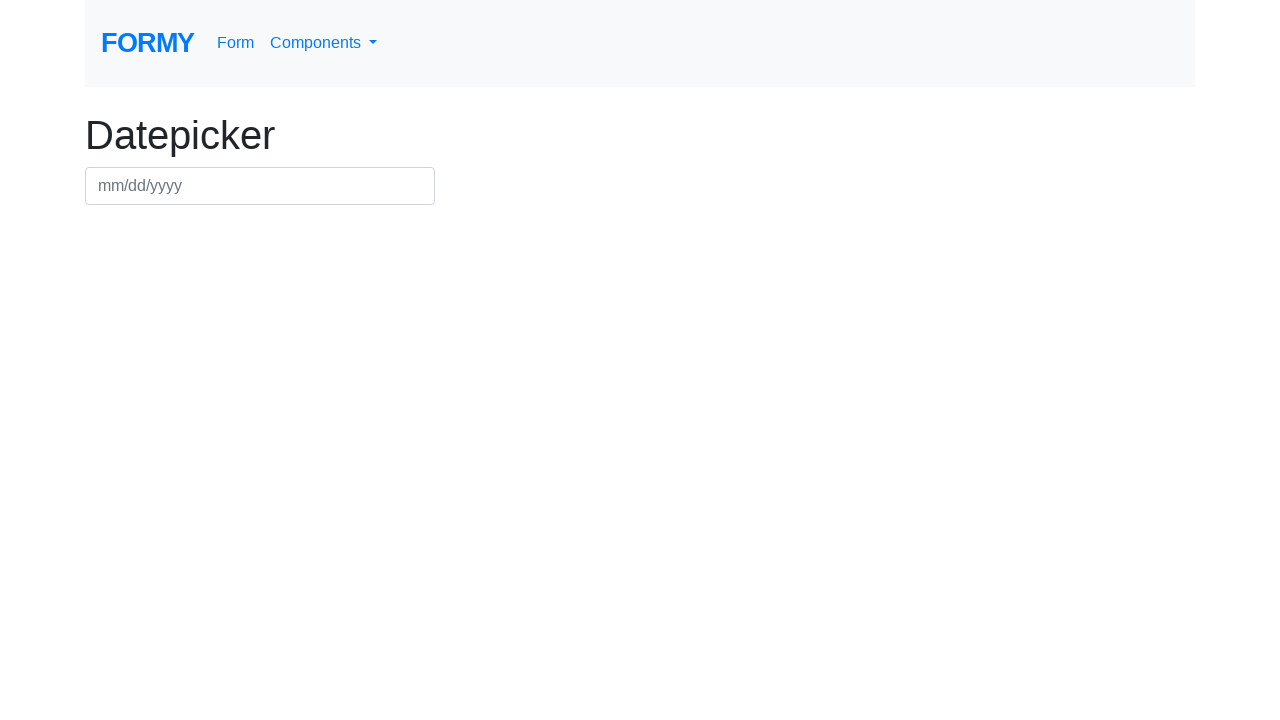

Filled datepicker field with date 03/22/2024 on #datepicker
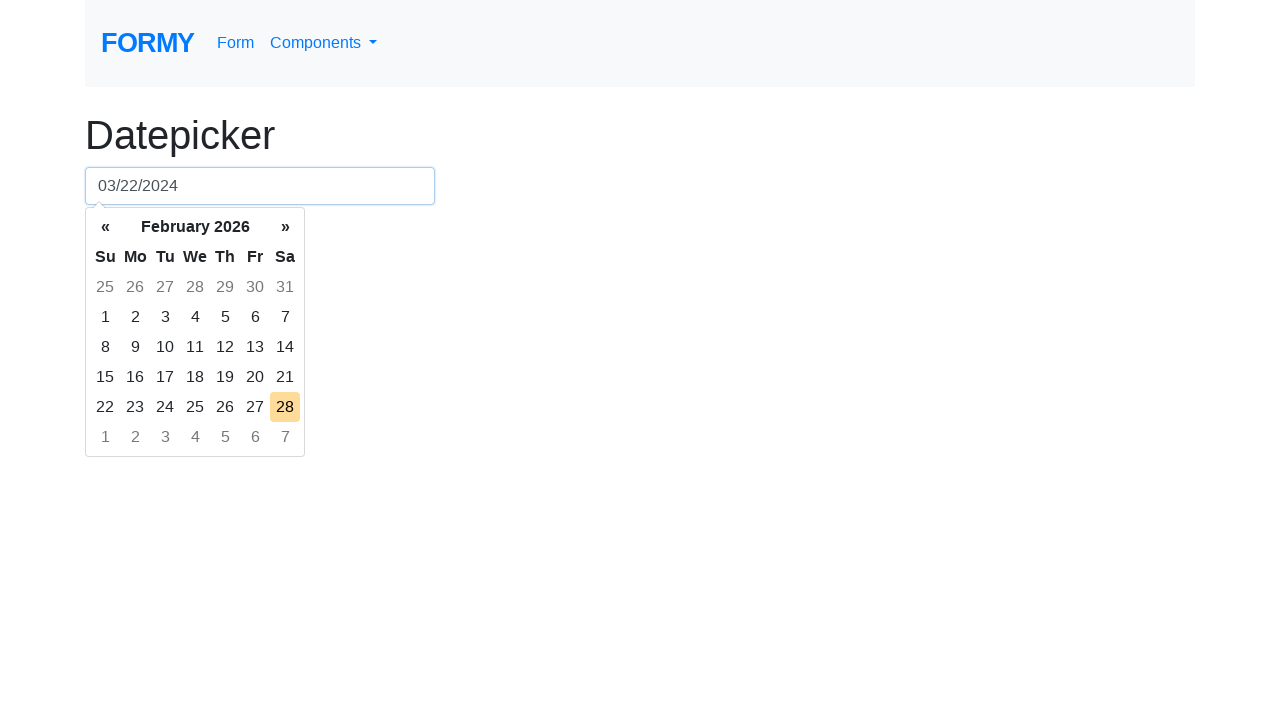

Pressed Enter to confirm date selection on #datepicker
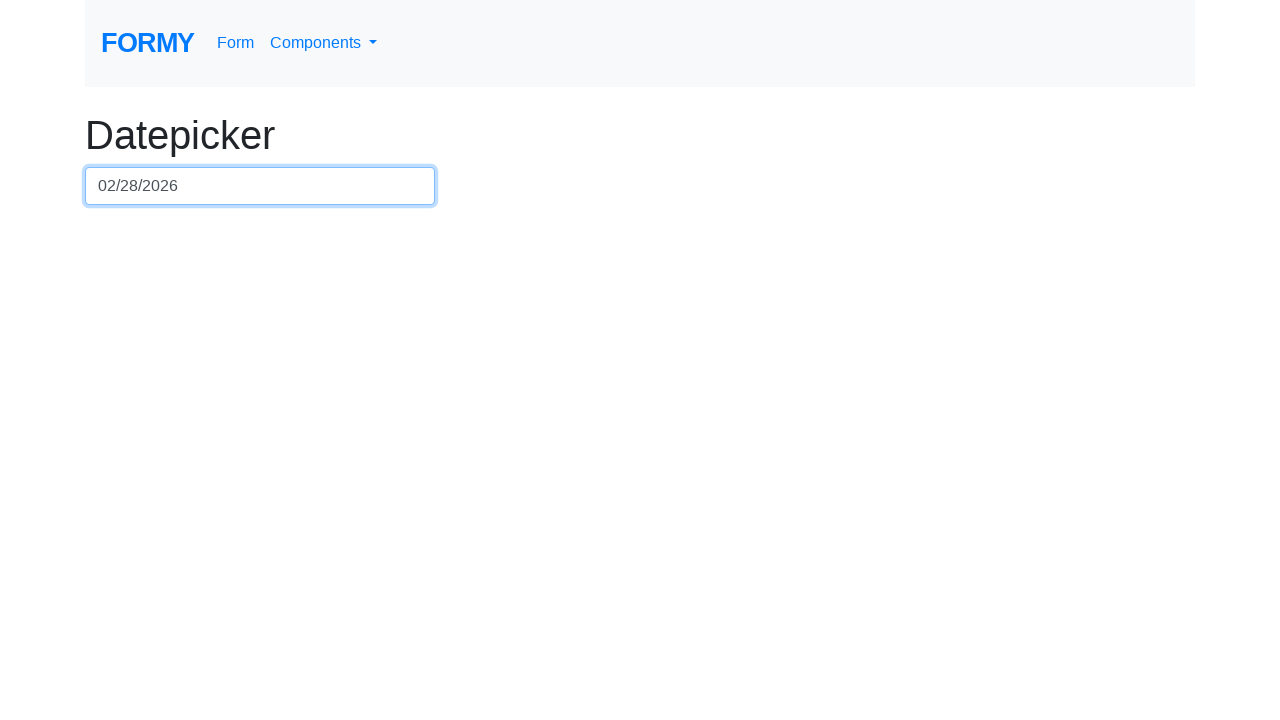

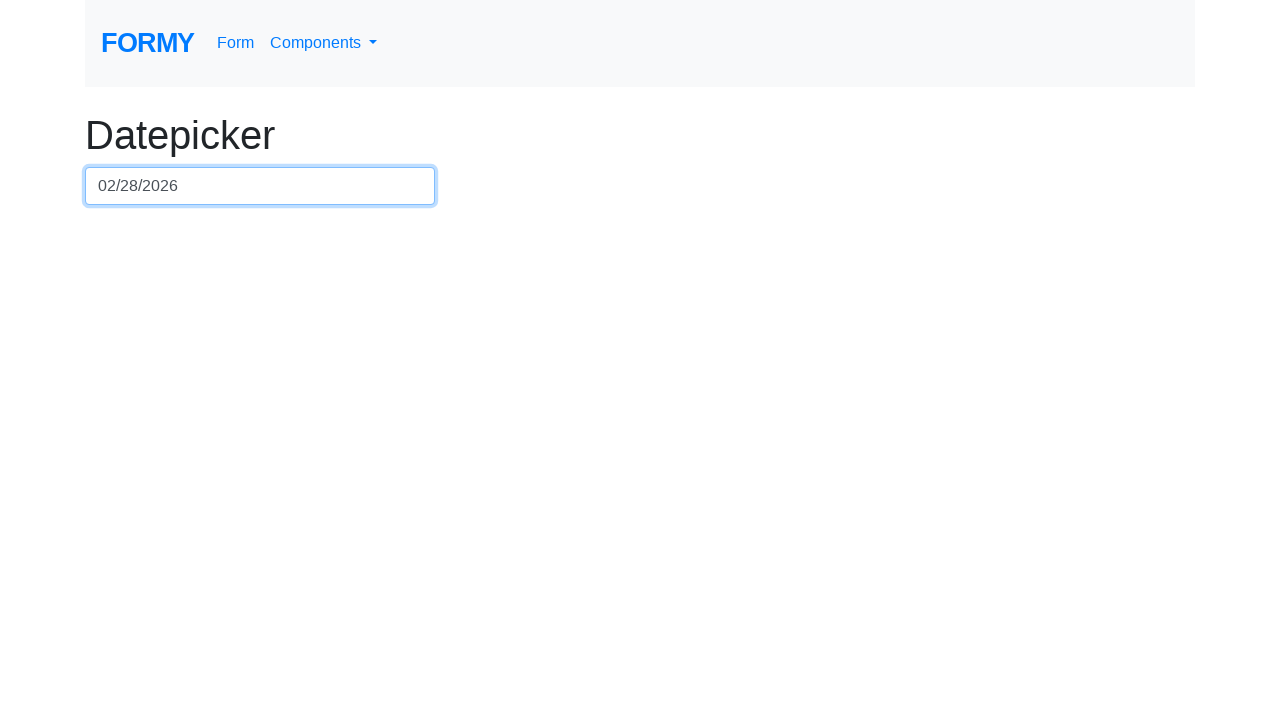